Fills out an event submission form on Planet Friendly website with event title, location, description, contact information, and password fields

Starting URL: http://planetfriendly.net/submit3.html

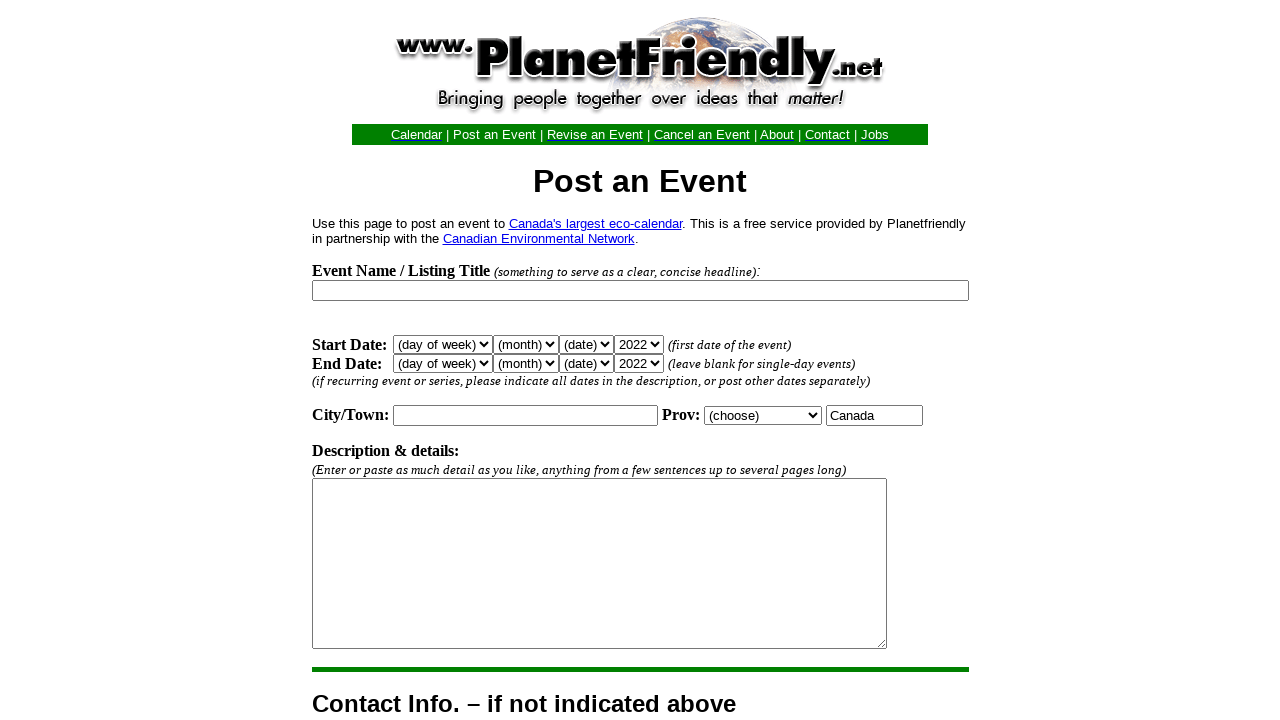

Filled event title with 'Eco-Friendly Living Workshop' on input[name='Title']
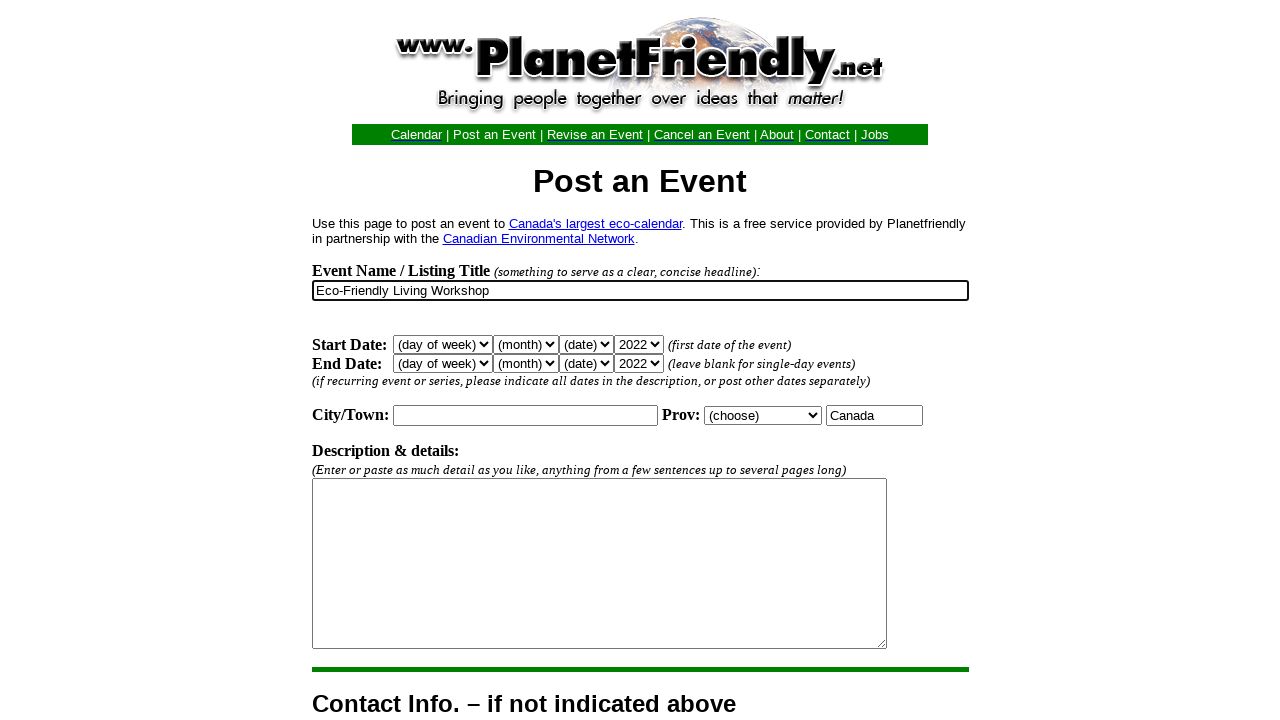

Filled city field with 'Vancouver' on input[name='City']
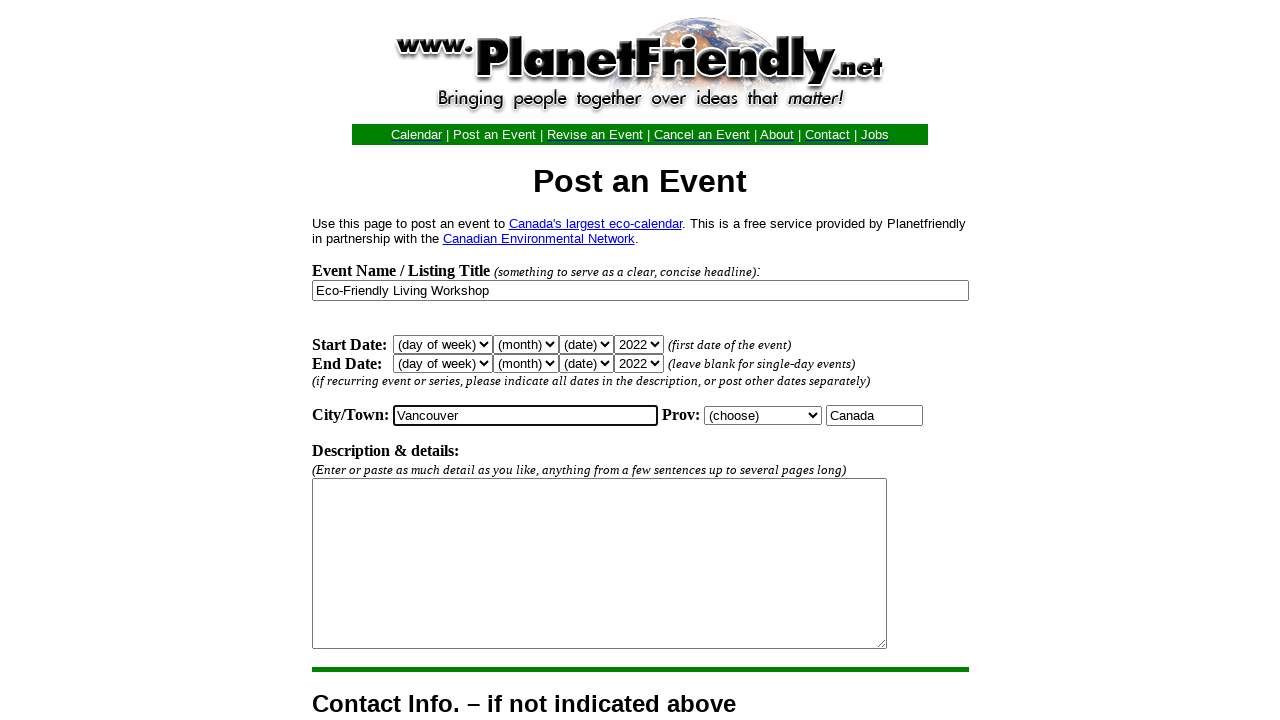

Selected 'British Columbia' from province dropdown on select[name='Province']
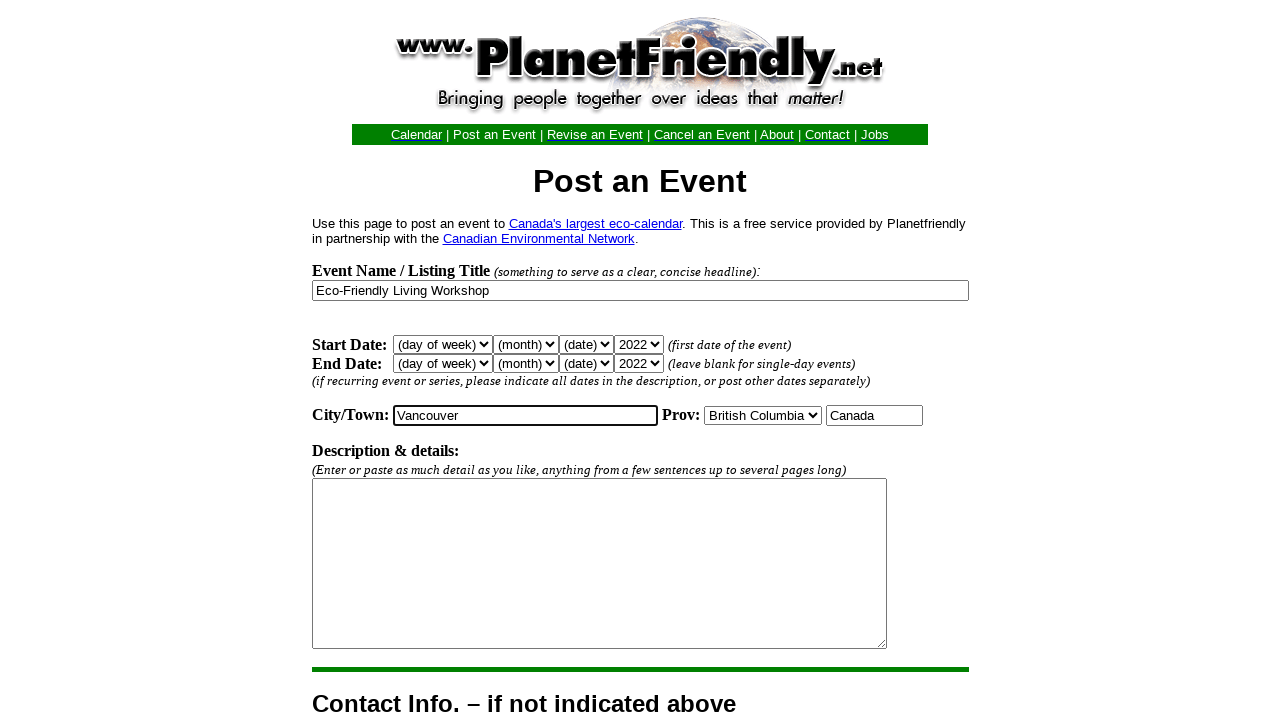

Filled event description with sustainable practices content on textarea[name='Descrip']
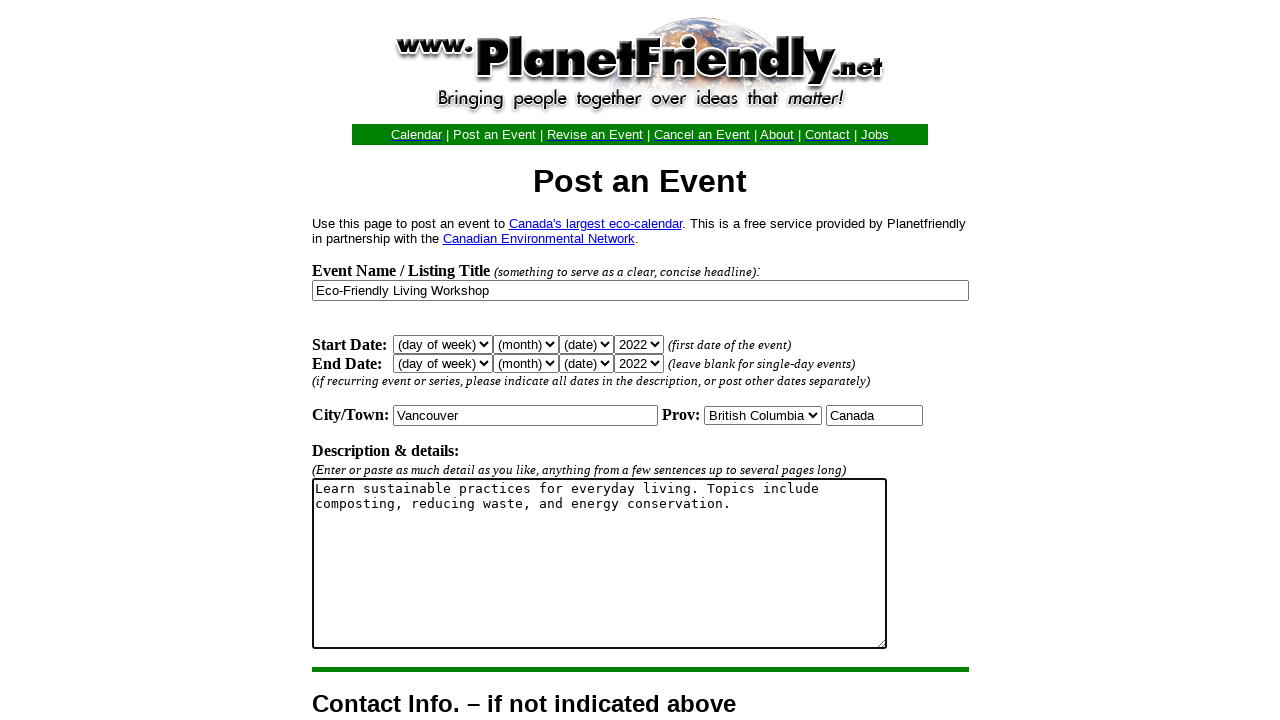

Filled contact name with 'Sarah Johnson' on input[name='ContactName']
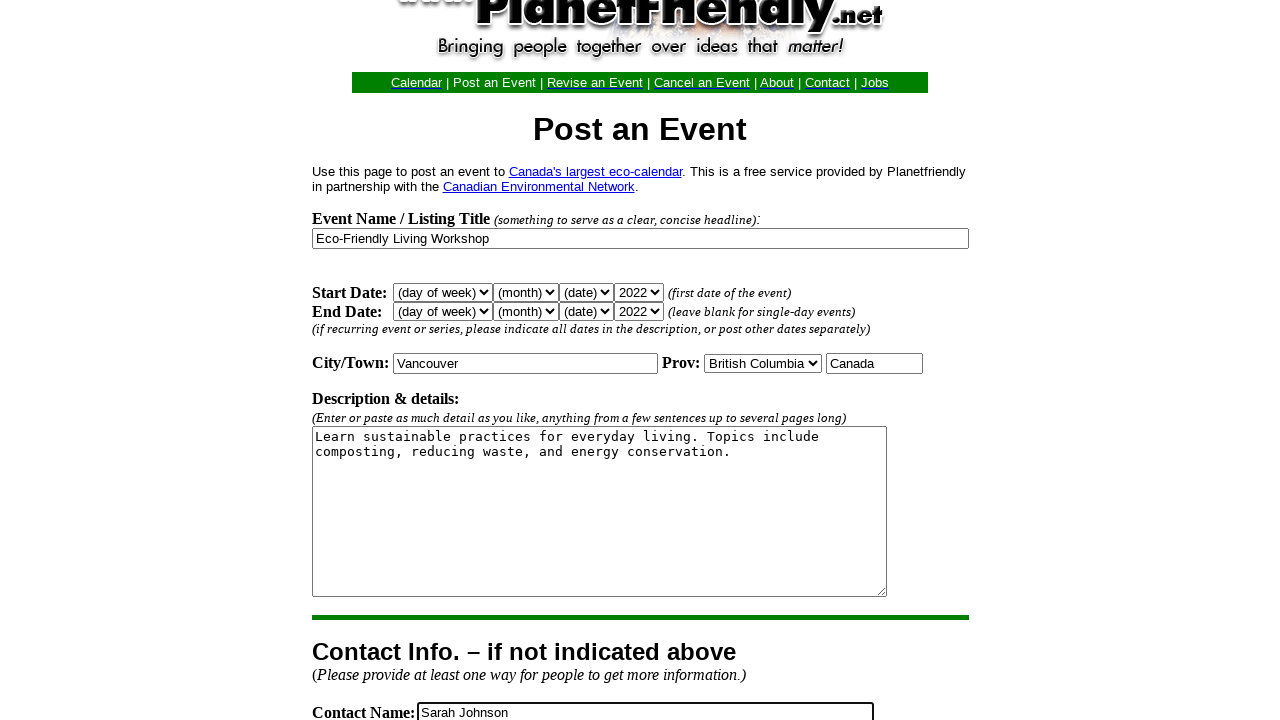

Filled contact email with 'sarah.johnson@greenearth.org' on input[name='ContactEmail']
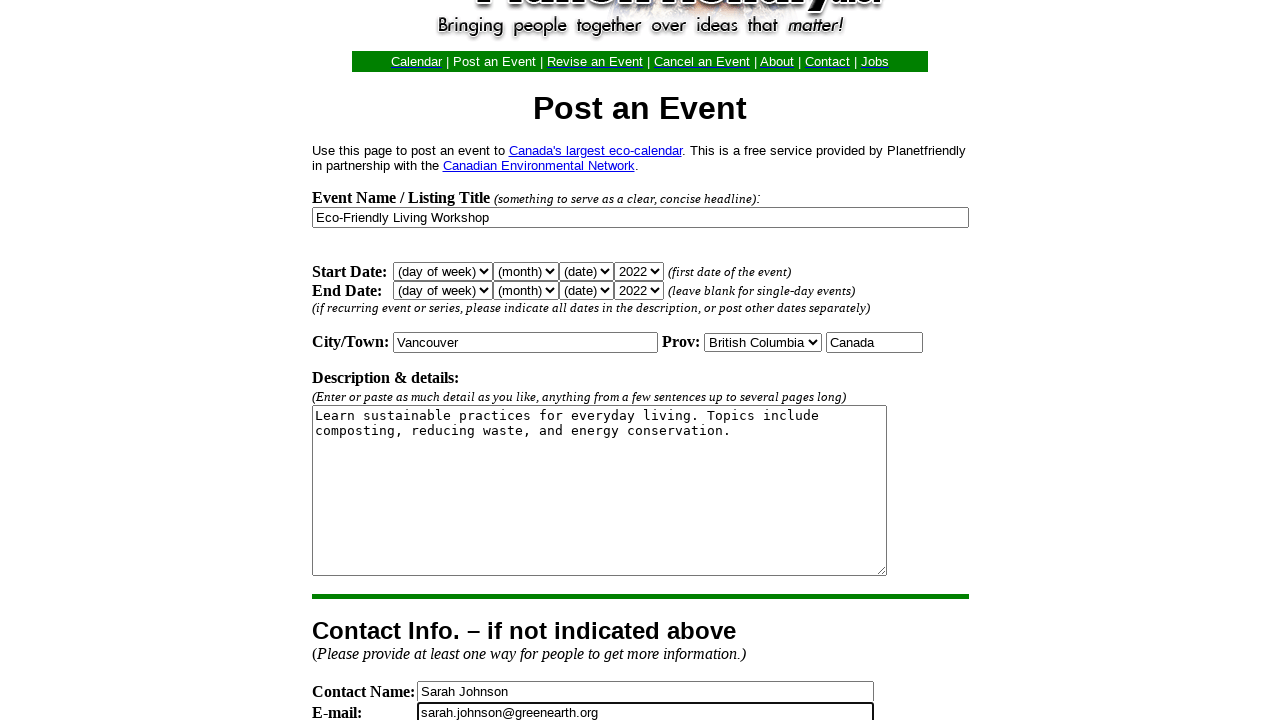

Filled contact phone with '604-555-1234' on input[name='ContactPhone']
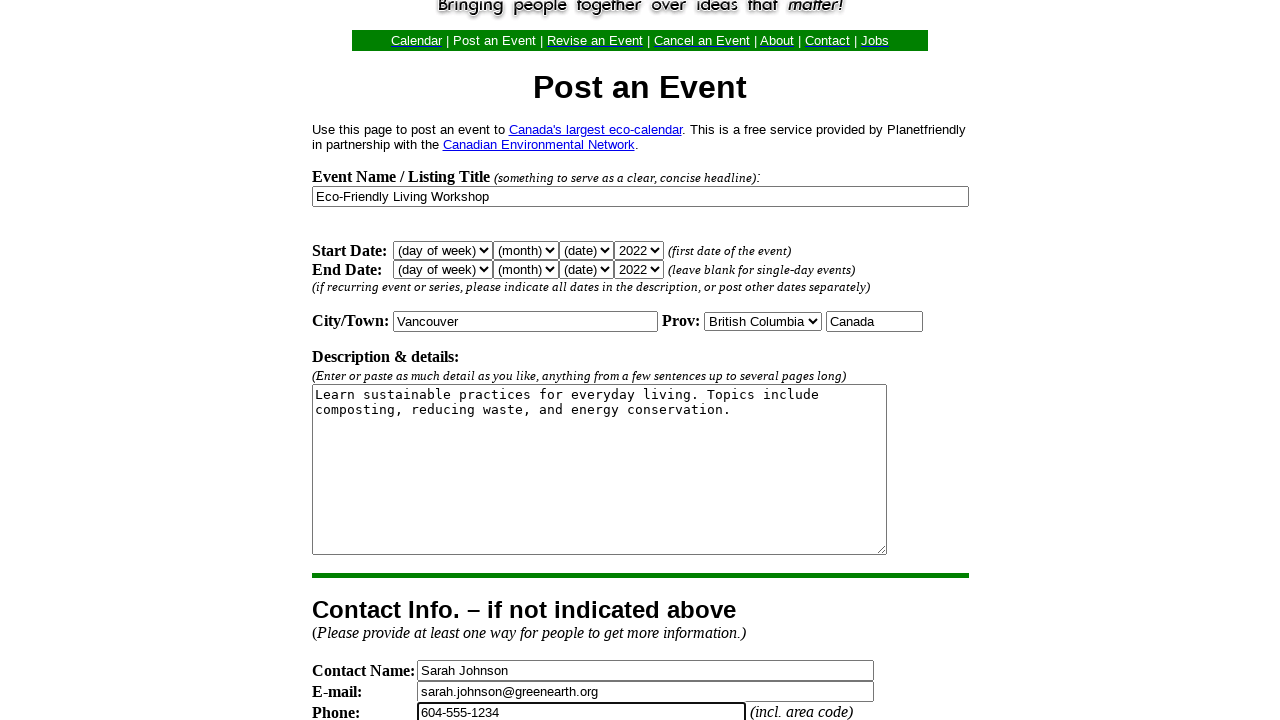

Filled contact website with 'https://www.greenearth.org' on input[name='ContactWeb']
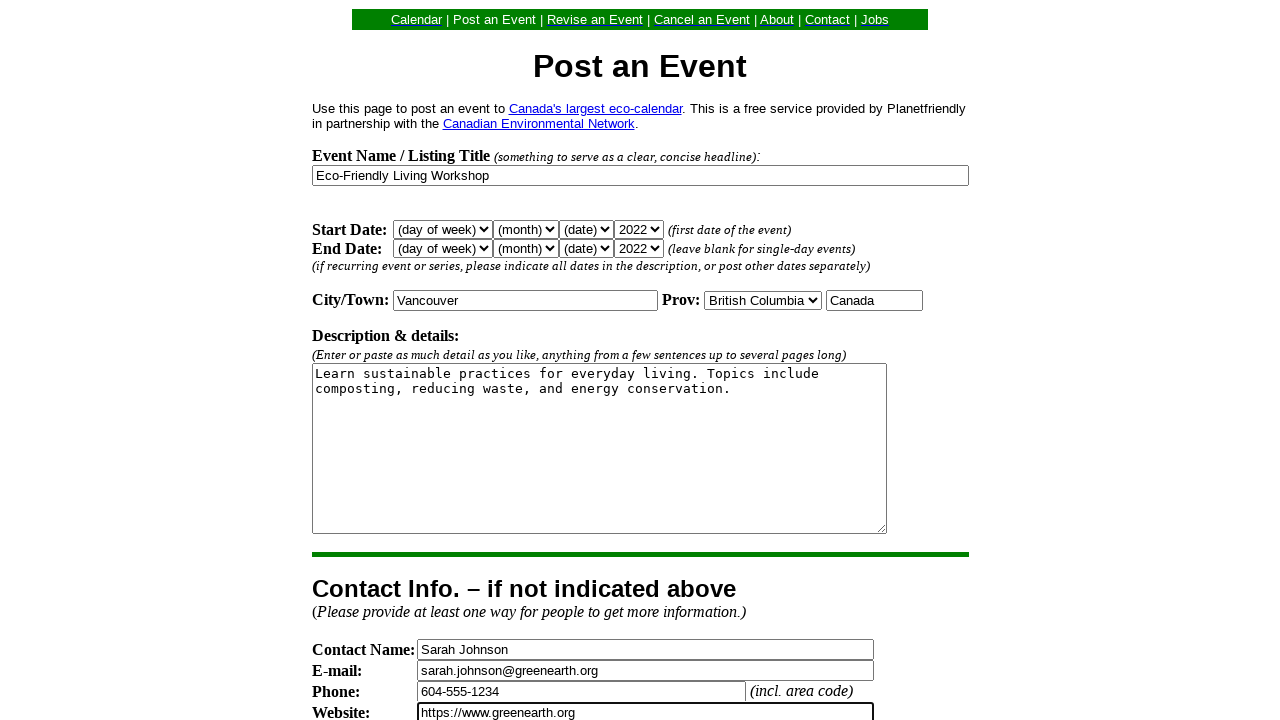

Filled first password field with 'SecurePass789' on input[name='Password1']
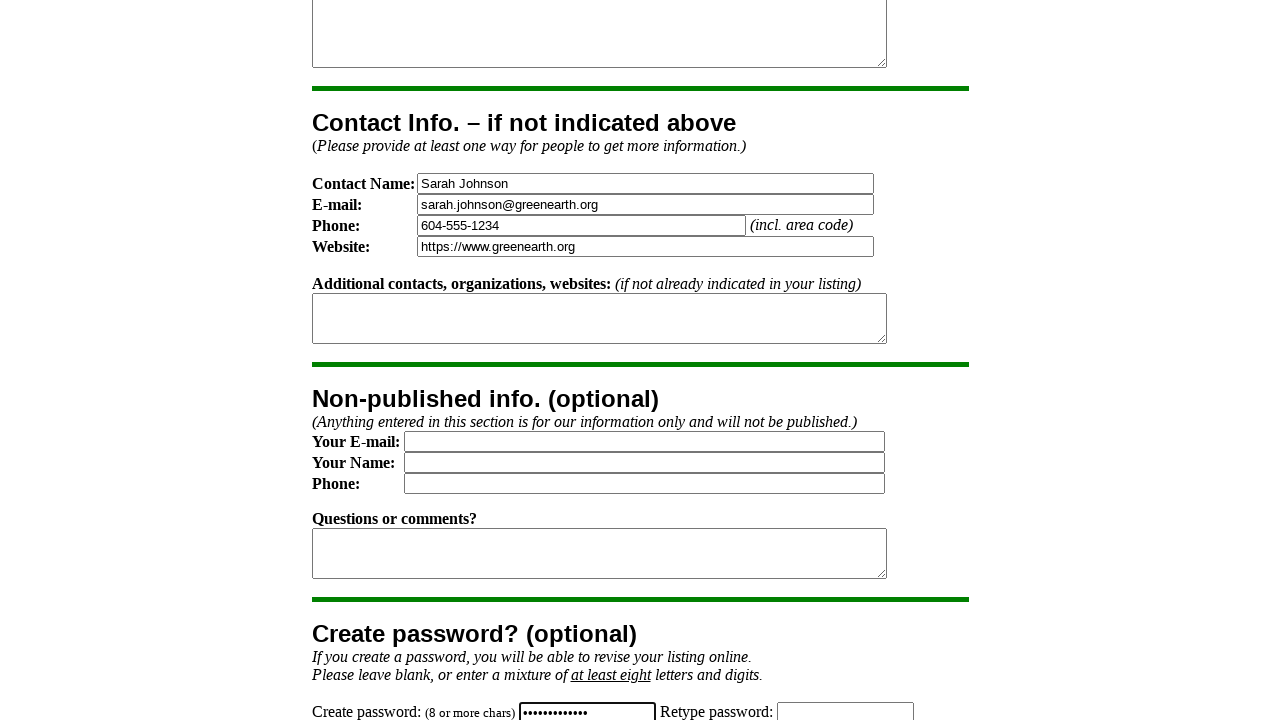

Filled second password field with 'SecurePass789' on input[name='Password2']
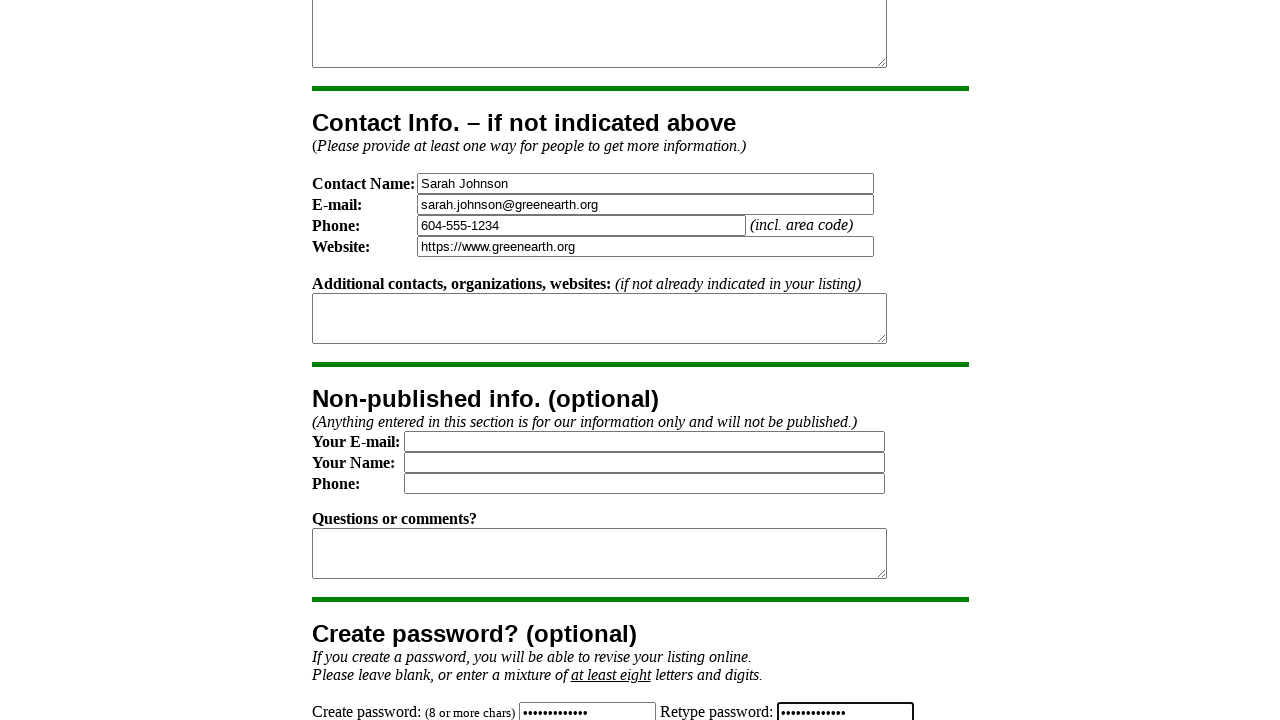

Filled spam field with 'hello' on input[name='Spam']
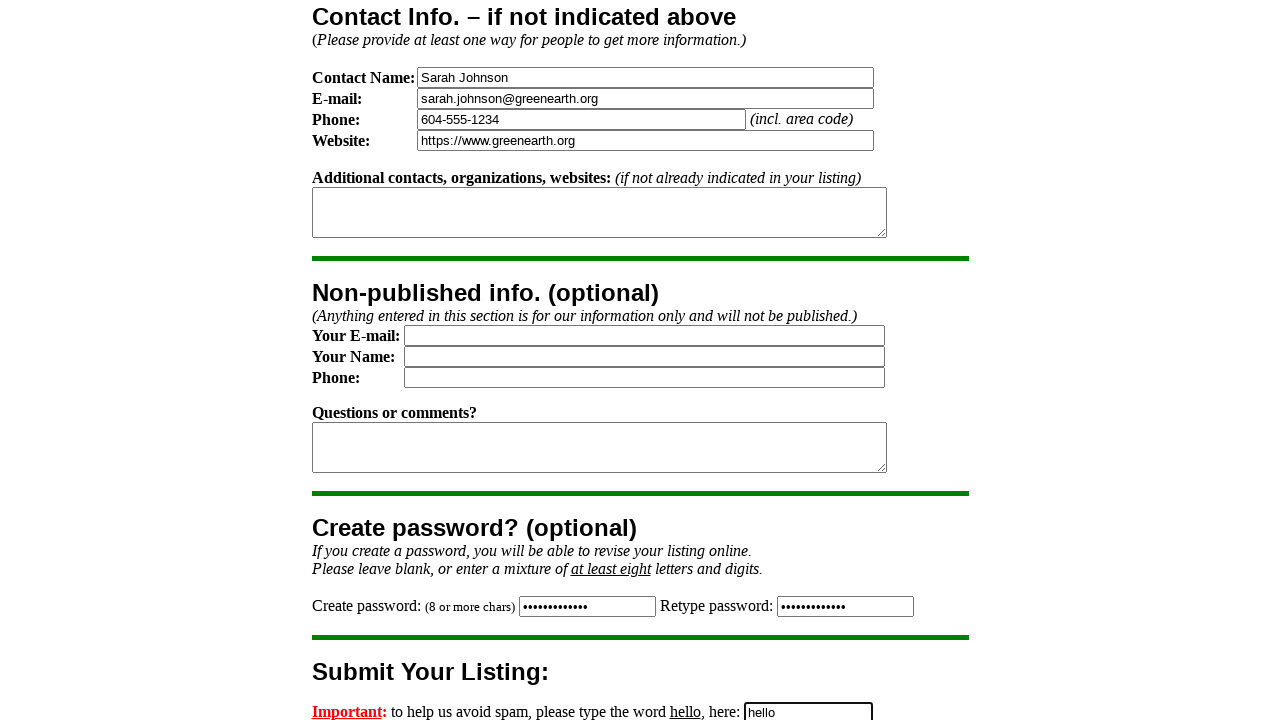

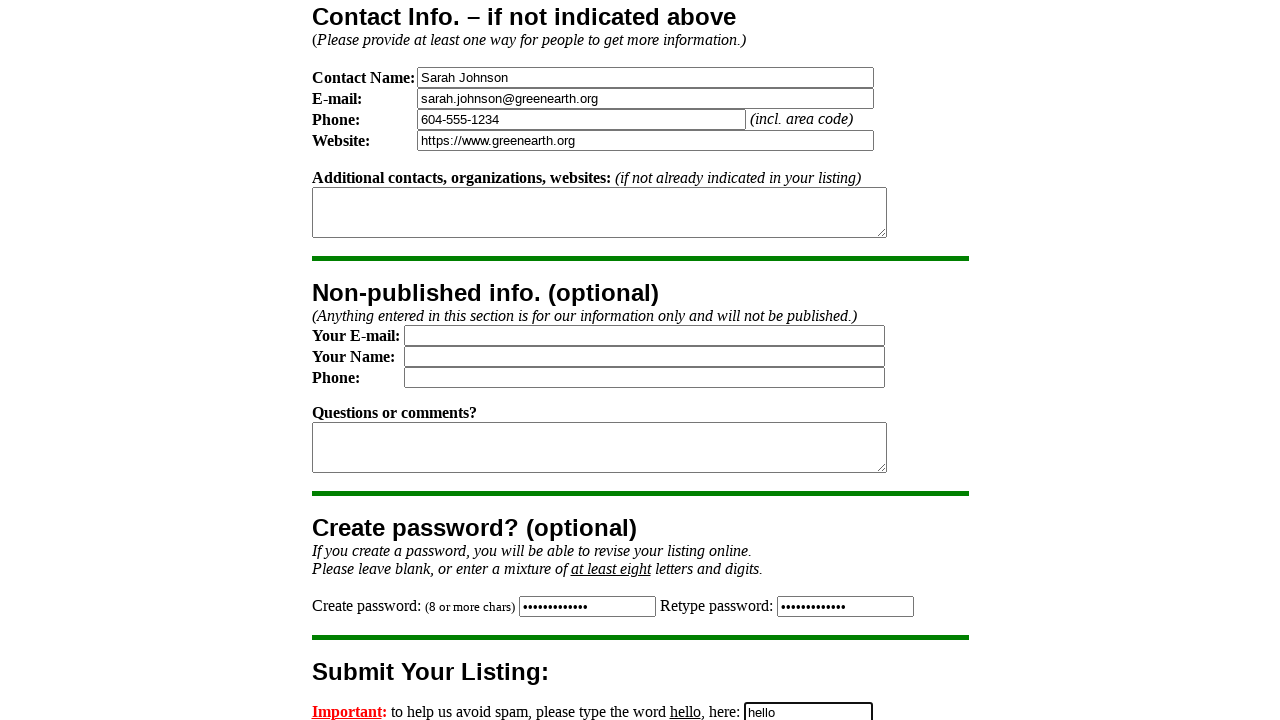